Tests right-click context menu functionality by performing a context click on a button, navigating down through menu options using arrow keys, and selecting an option with Enter key.

Starting URL: https://swisnl.github.io/jQuery-contextMenu/demo.html

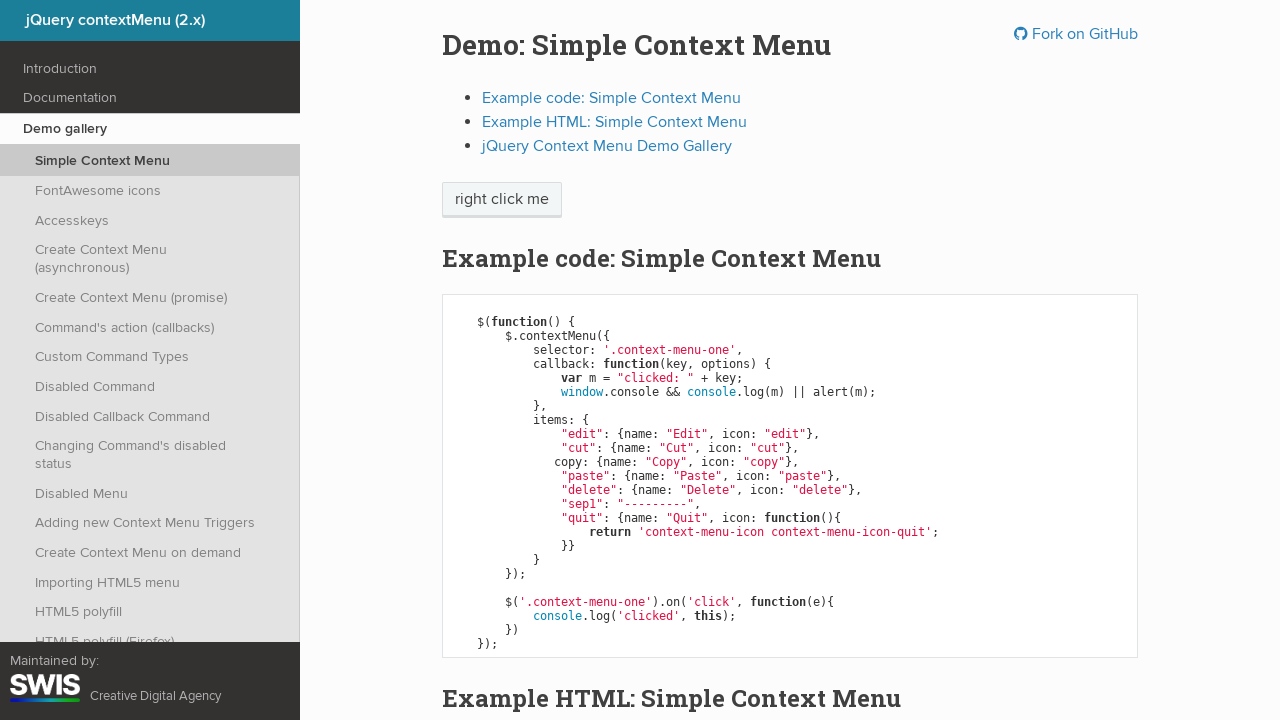

Located the 'right click me' button
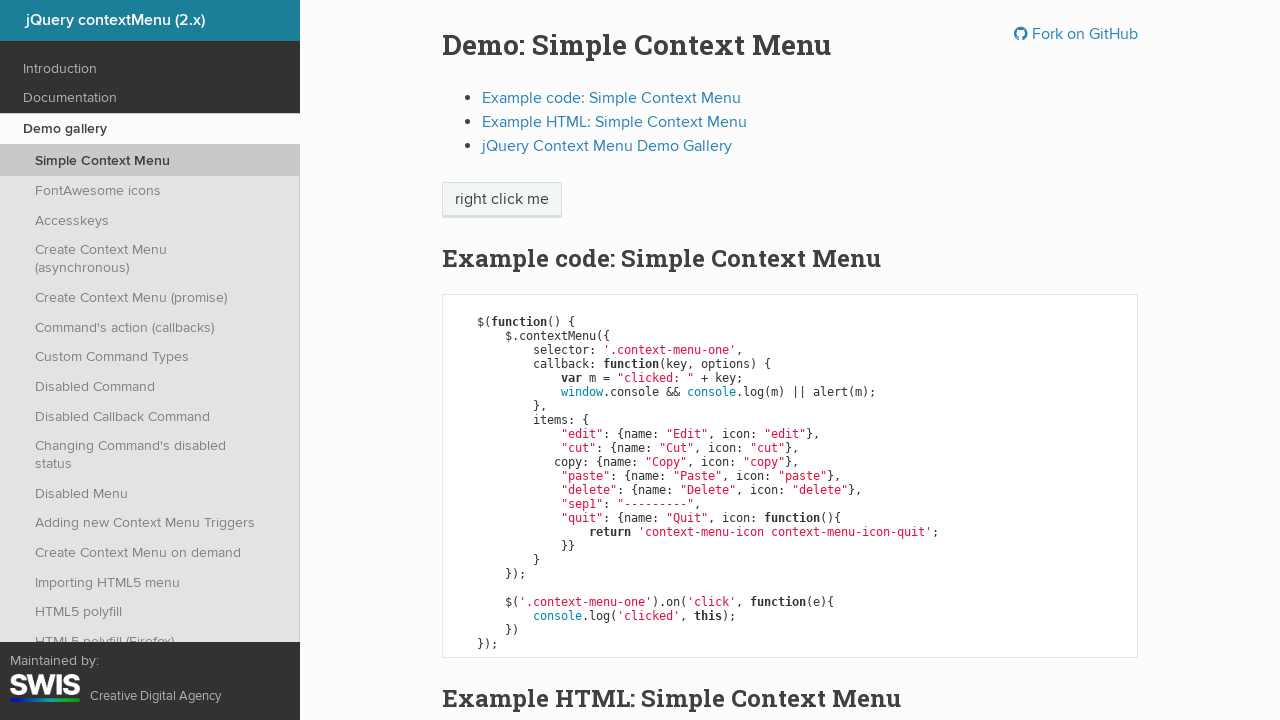

Performed right-click on the button at (502, 200) on xpath=//span[text()='right click me']
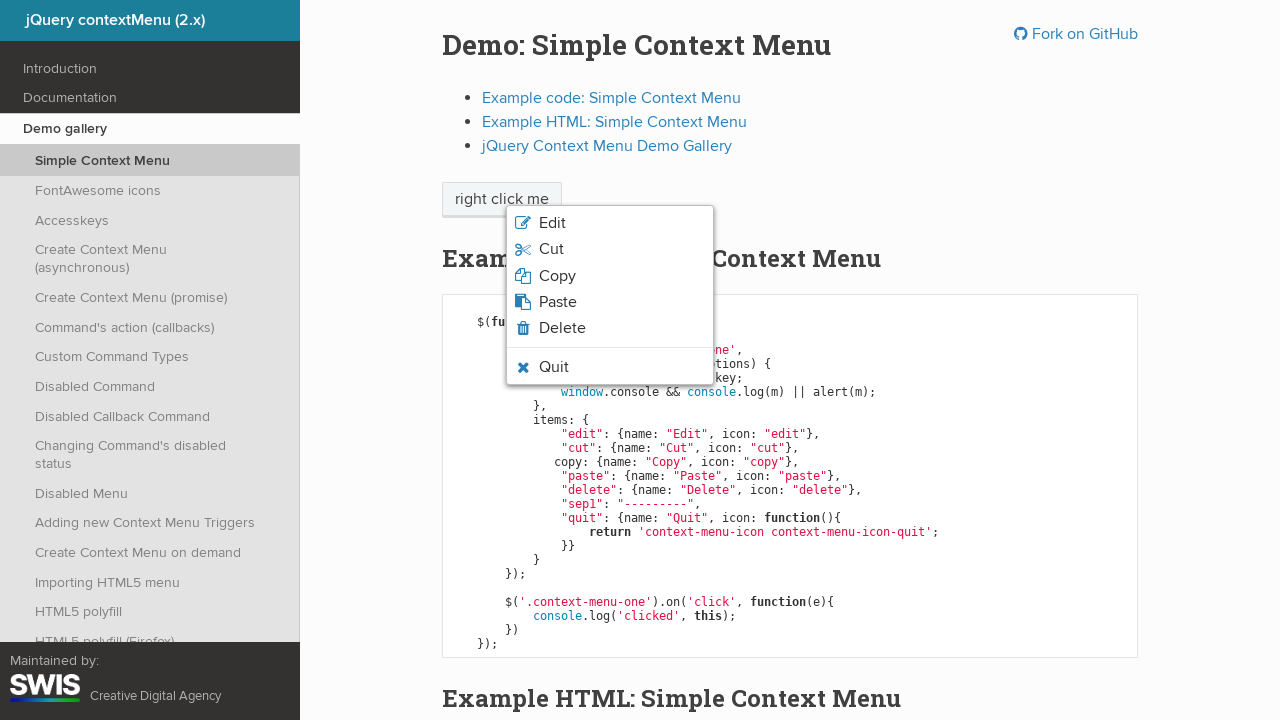

Context menu appeared
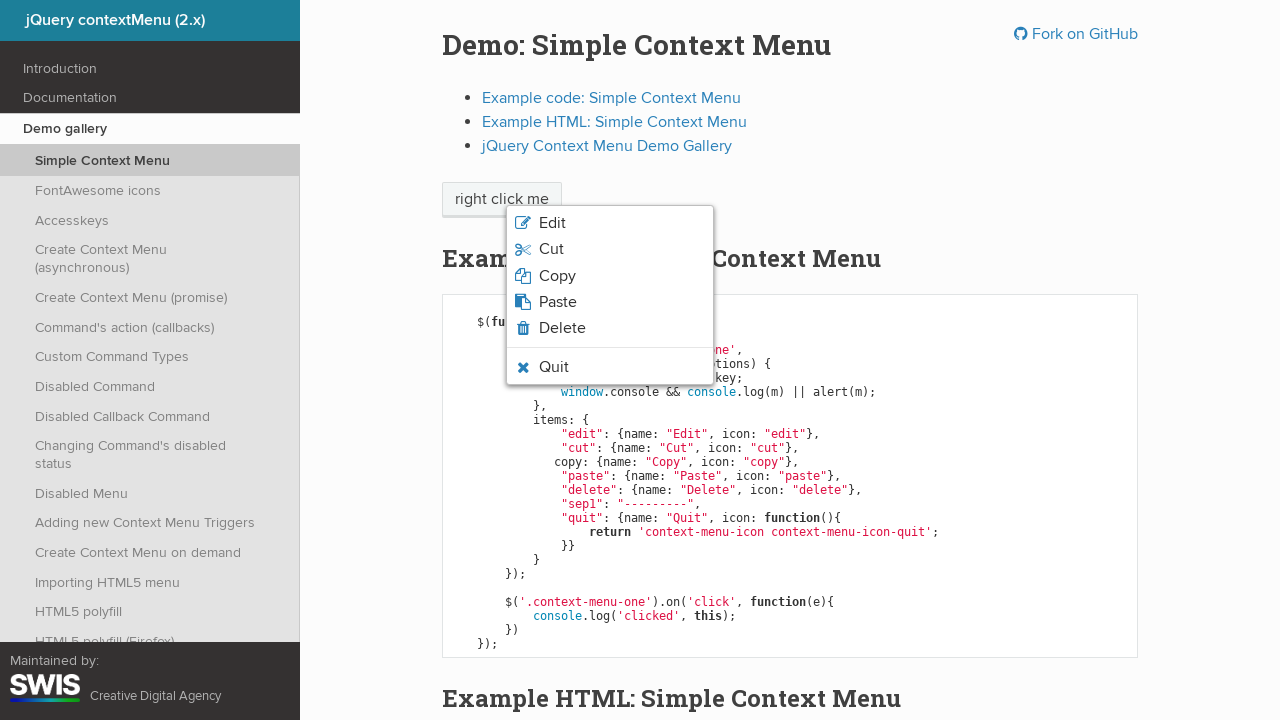

Pressed ArrowDown to navigate menu (1st time)
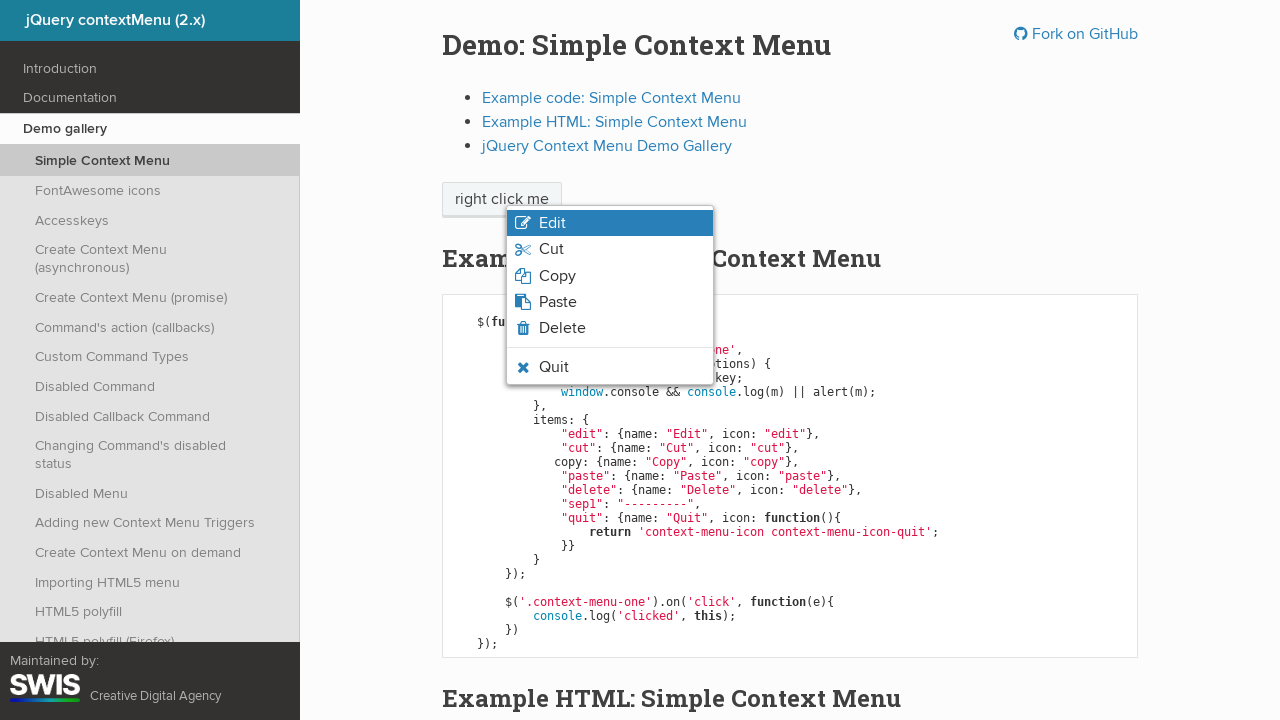

Pressed ArrowDown to navigate menu (2nd time)
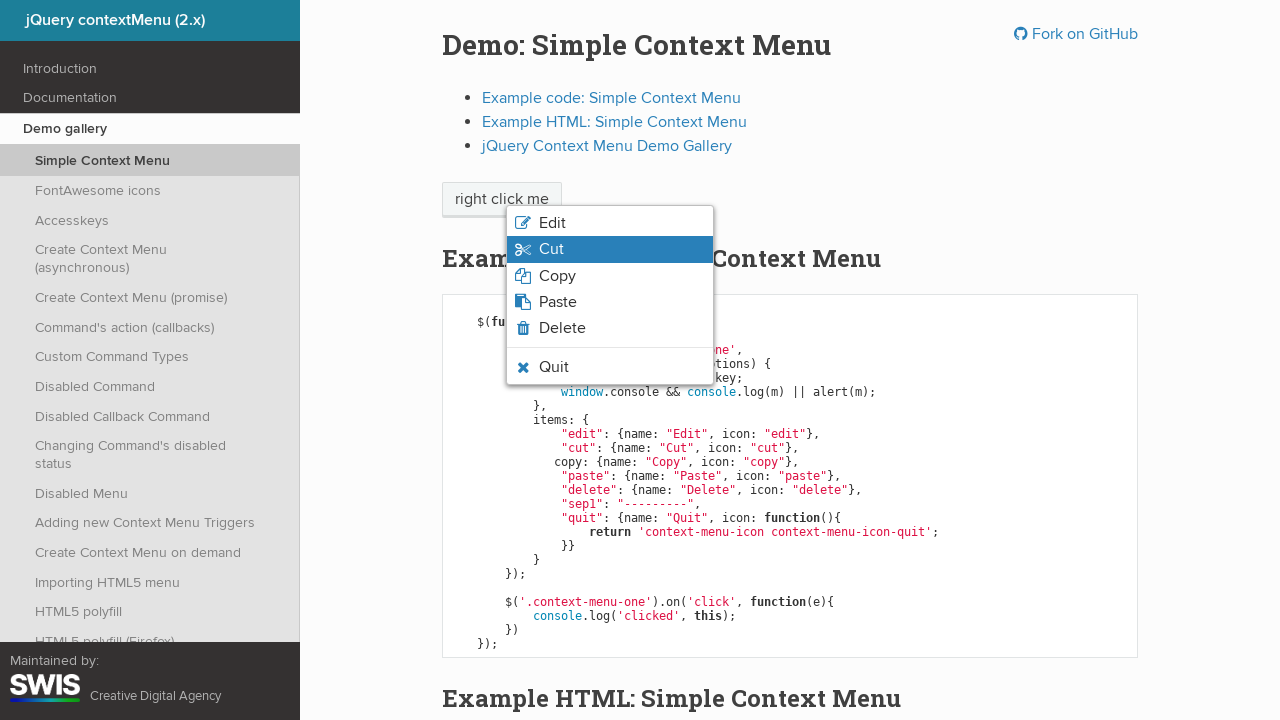

Pressed ArrowDown to navigate menu (3rd time)
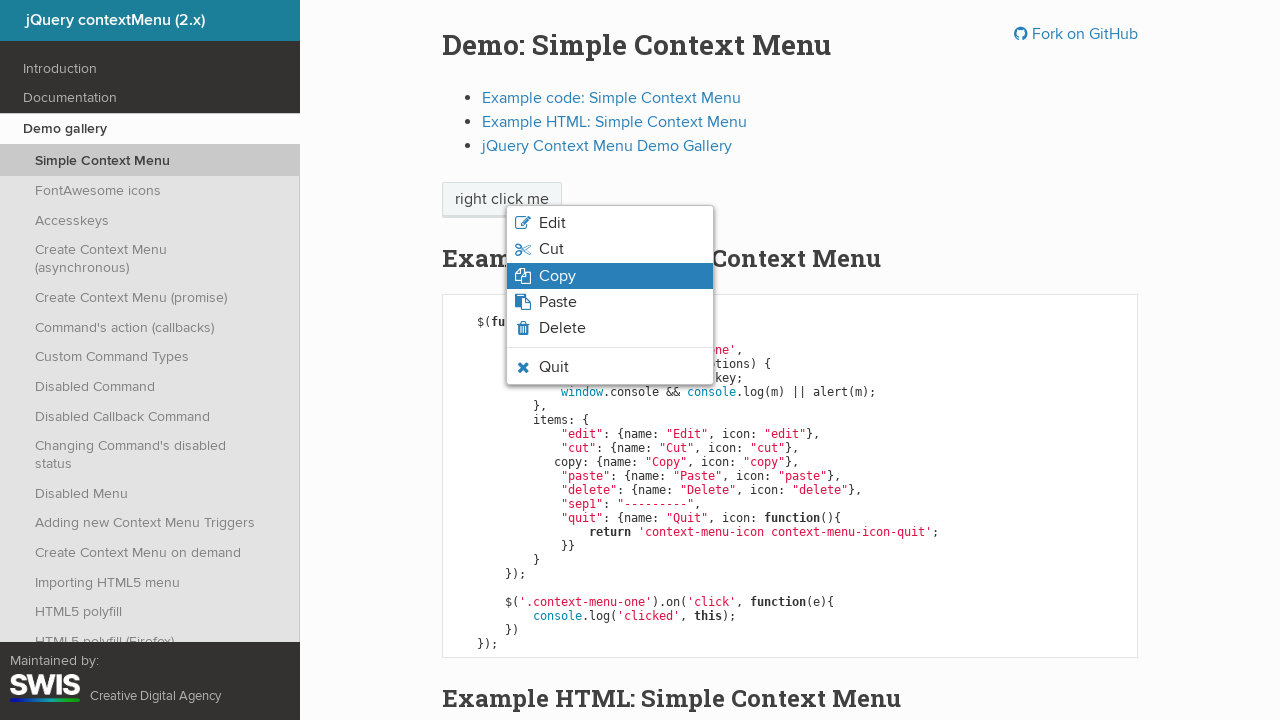

Pressed Enter to select the highlighted menu option
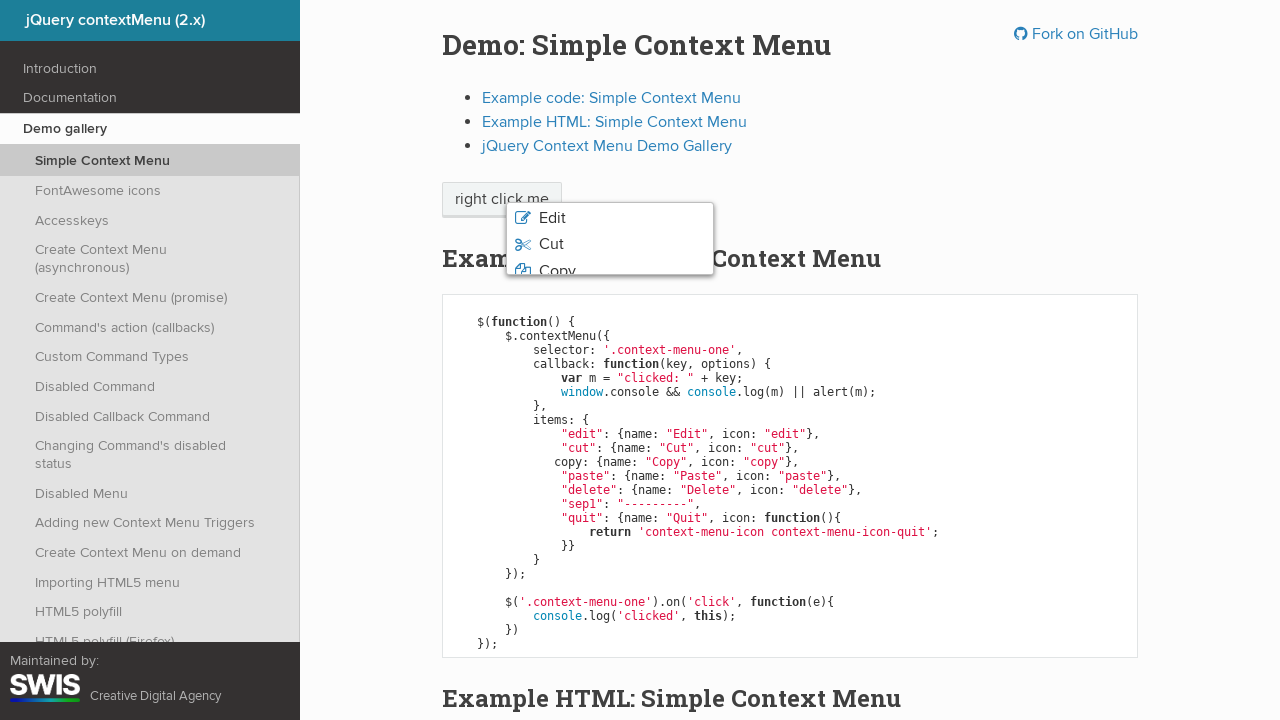

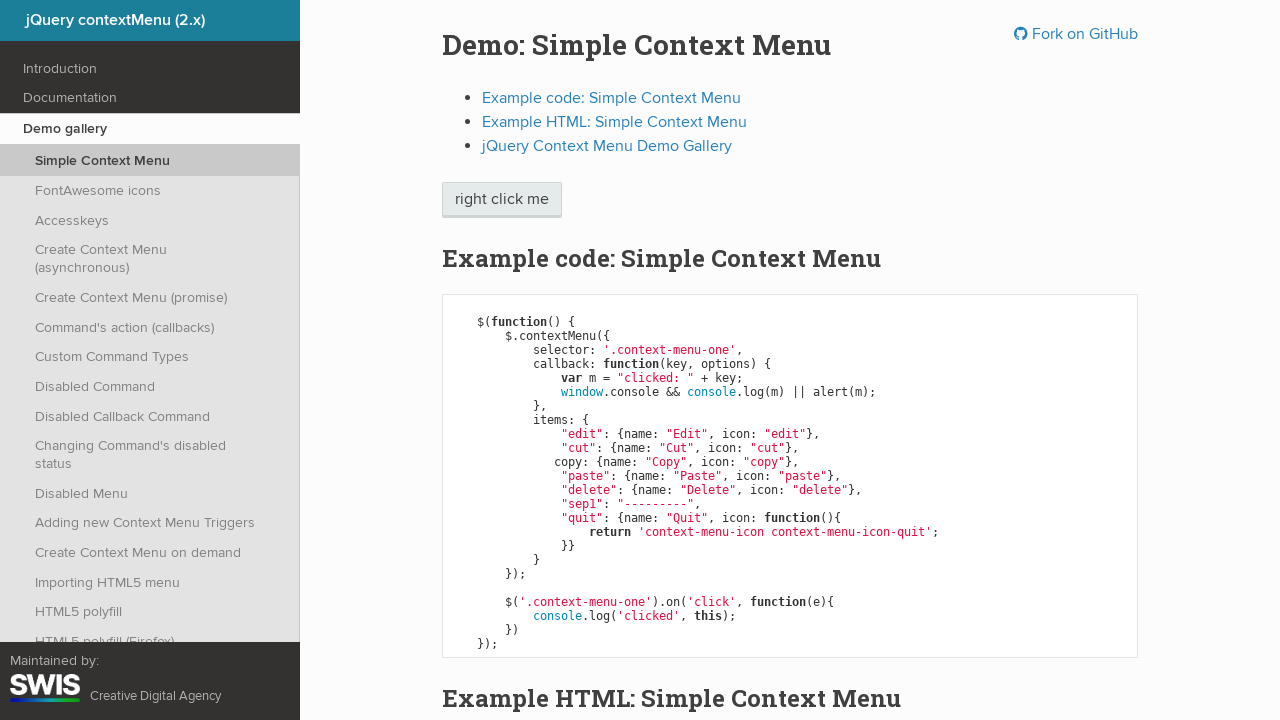